Tests opening multiple footer links in new tabs using keyboard shortcuts and then switching between all opened browser windows/tabs to verify they loaded correctly.

Starting URL: https://www.rahulshettyacademy.com/AutomationPractice/

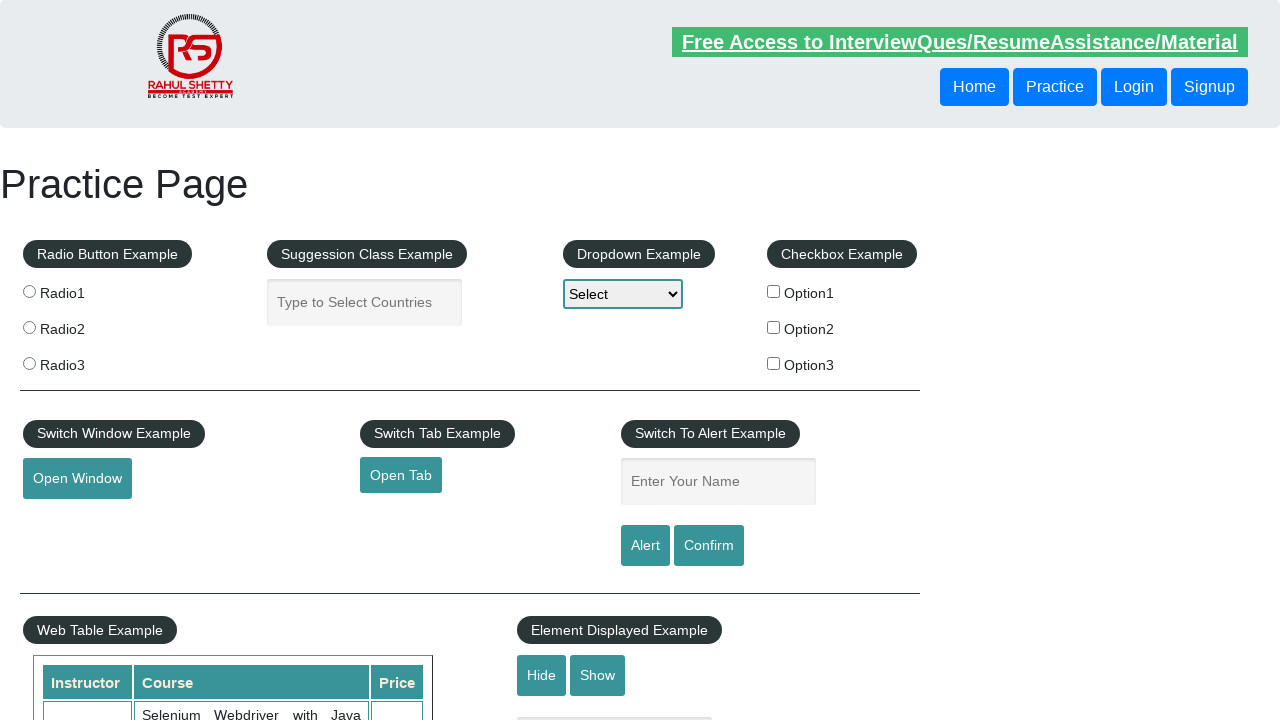

Footer section loaded
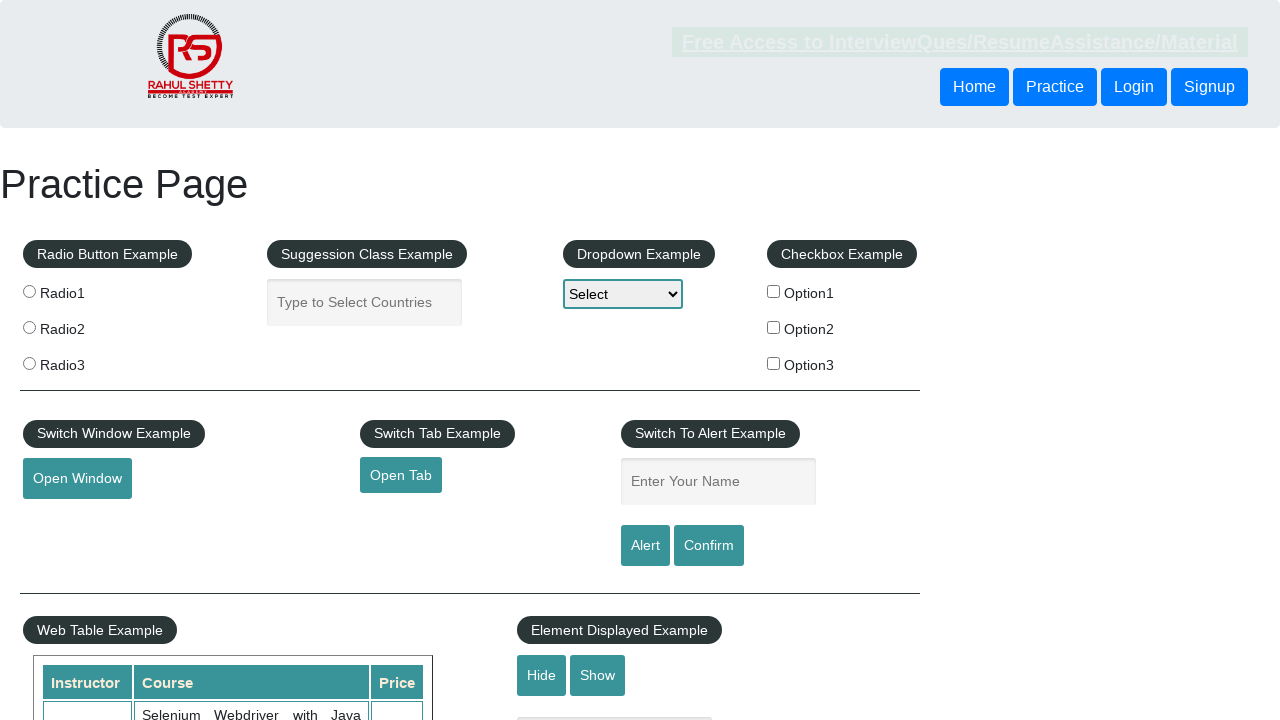

Located all footer links in first column
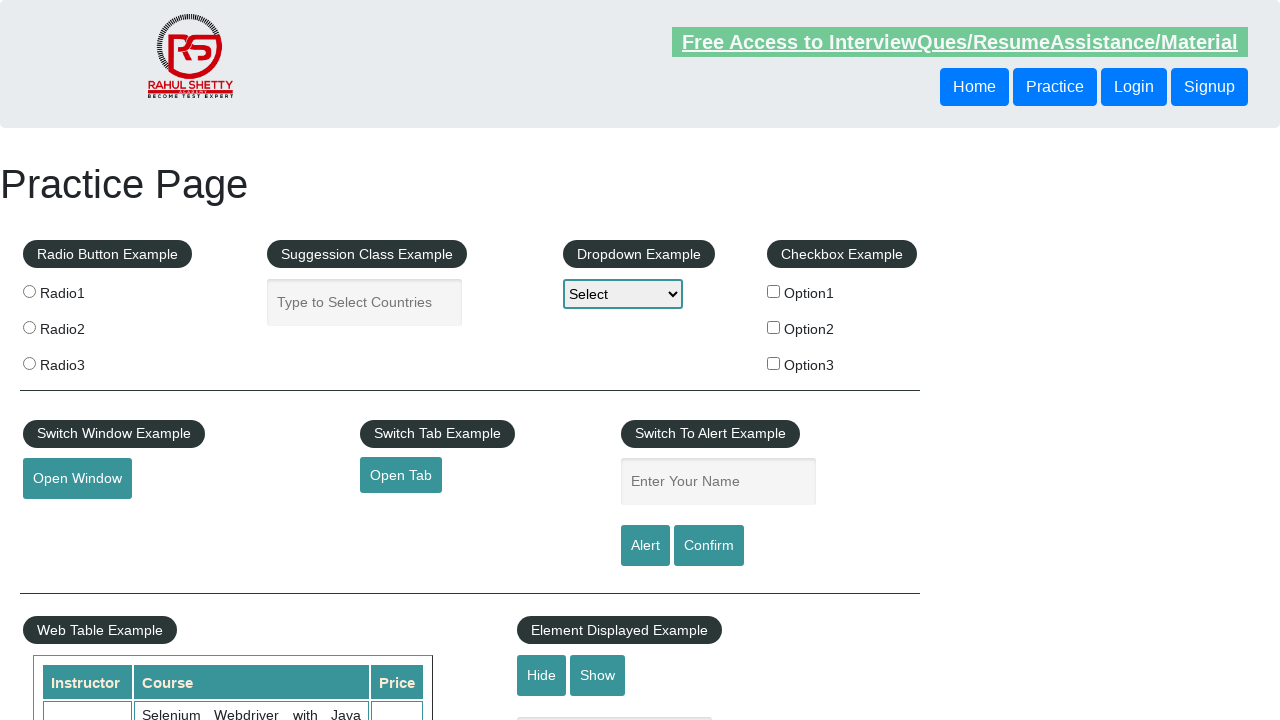

Found 5 footer links
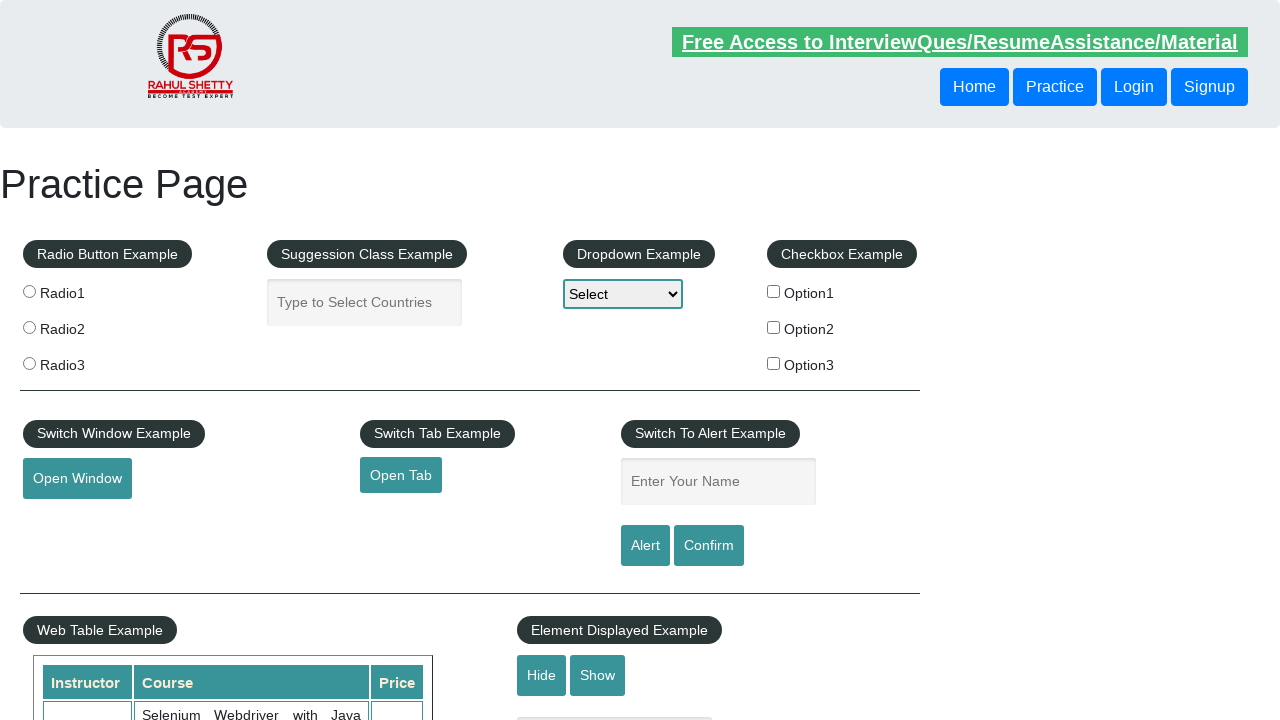

Opened footer link 1 of 5 in new tab using Ctrl+Click at (157, 482) on #gf-BIG table tbody tr td:nth-child(1) ul a >> nth=0
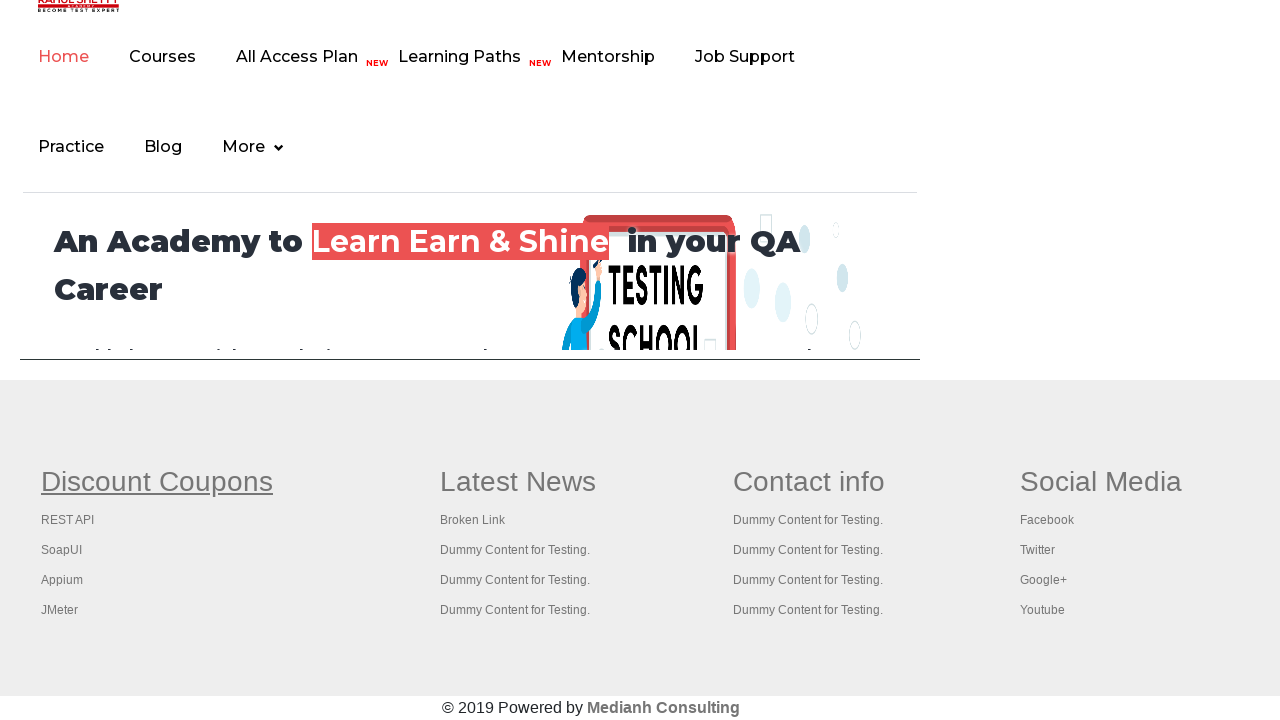

Waited 500ms before opening next link
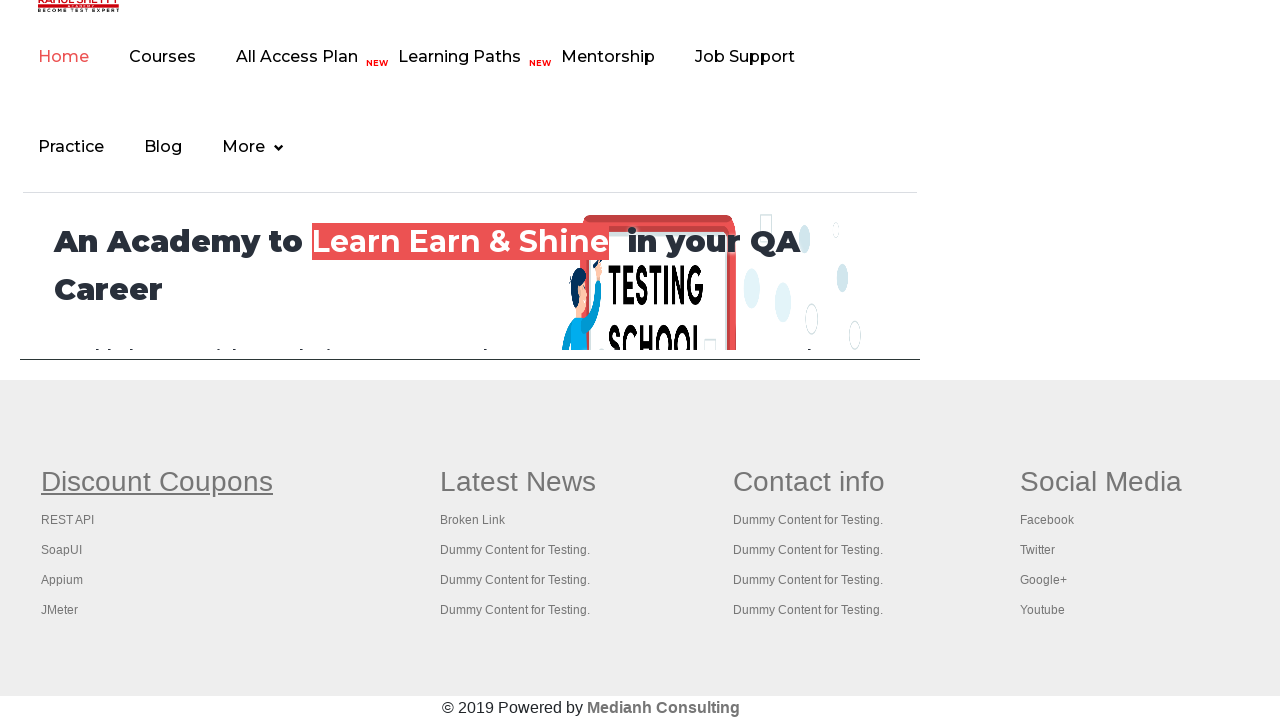

Opened footer link 2 of 5 in new tab using Ctrl+Click at (68, 520) on #gf-BIG table tbody tr td:nth-child(1) ul a >> nth=1
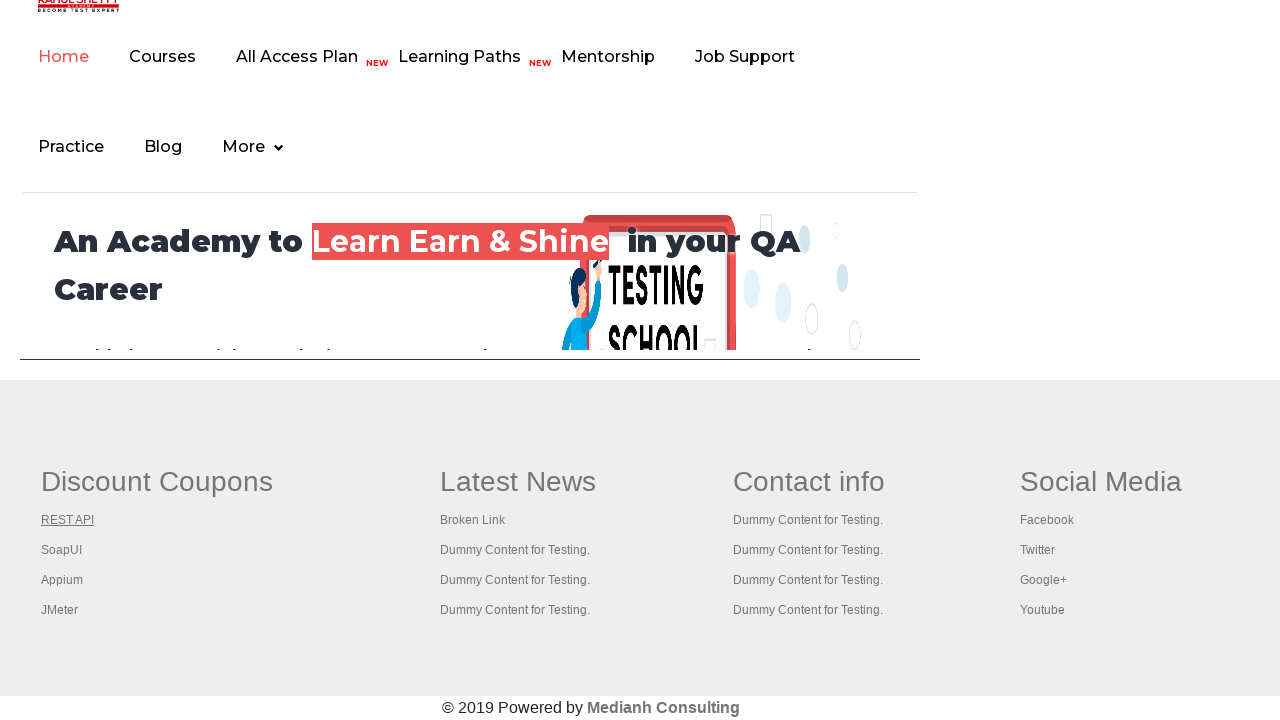

Waited 500ms before opening next link
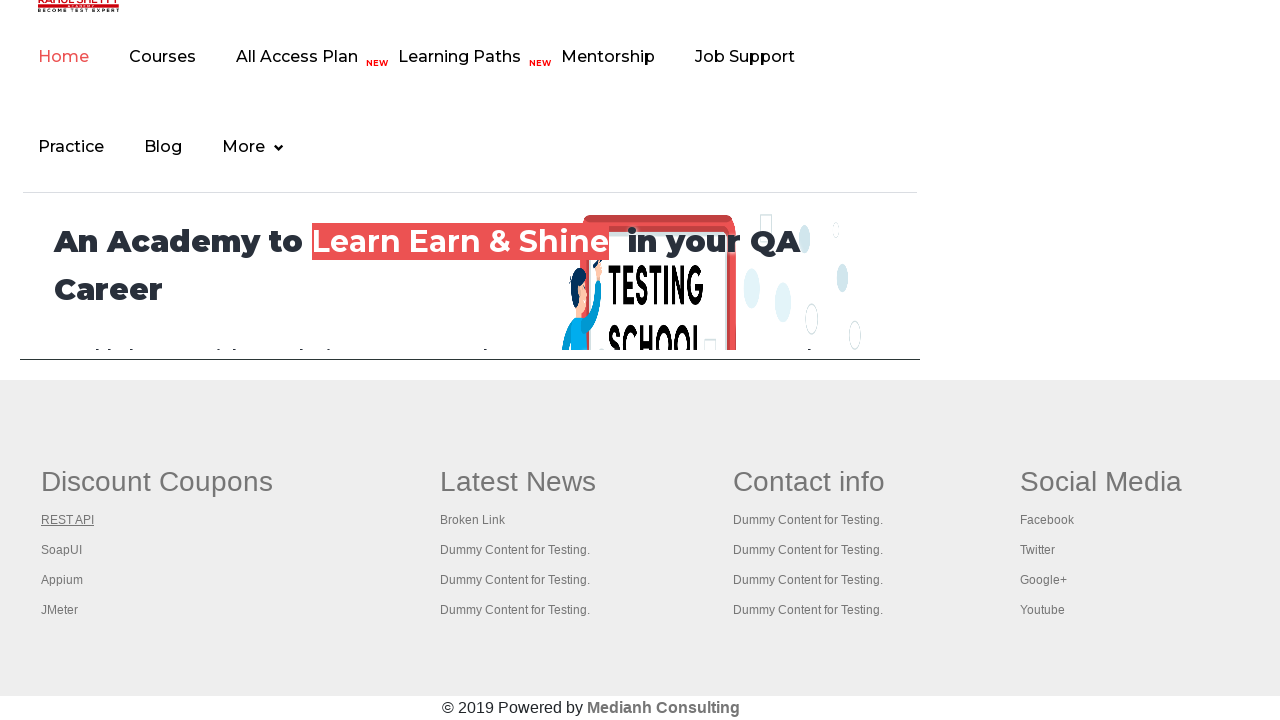

Opened footer link 3 of 5 in new tab using Ctrl+Click at (62, 550) on #gf-BIG table tbody tr td:nth-child(1) ul a >> nth=2
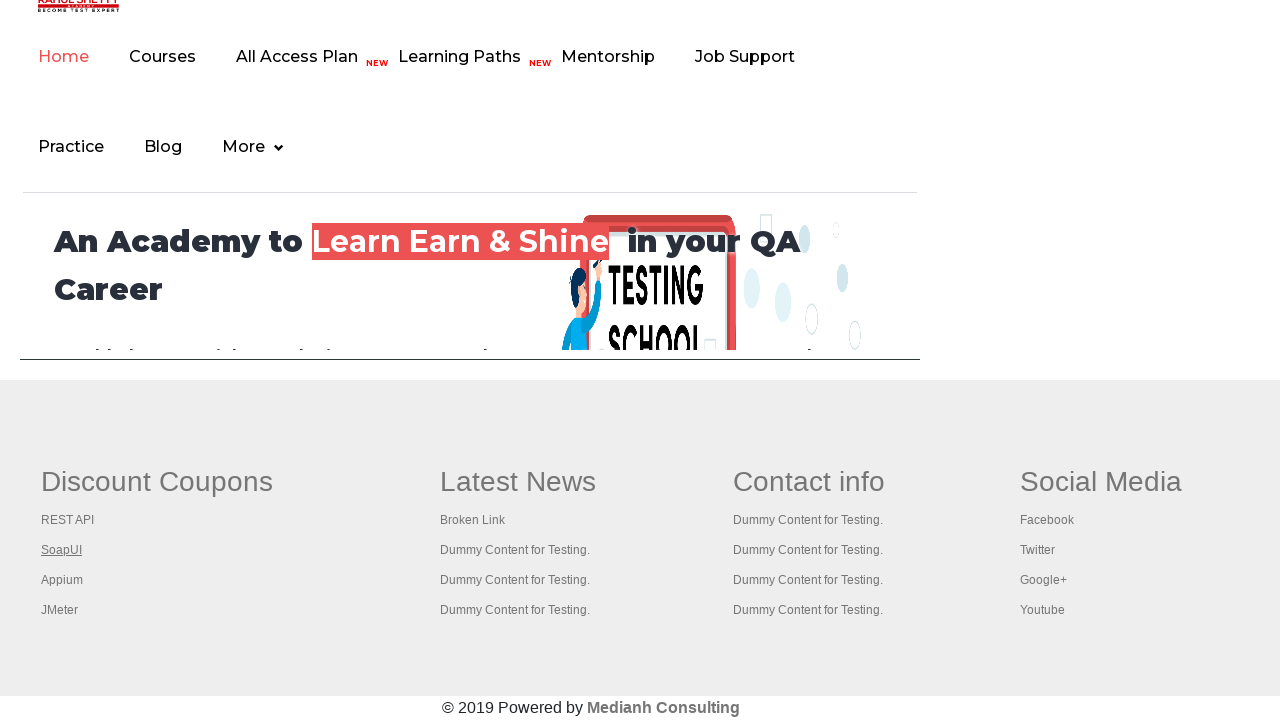

Waited 500ms before opening next link
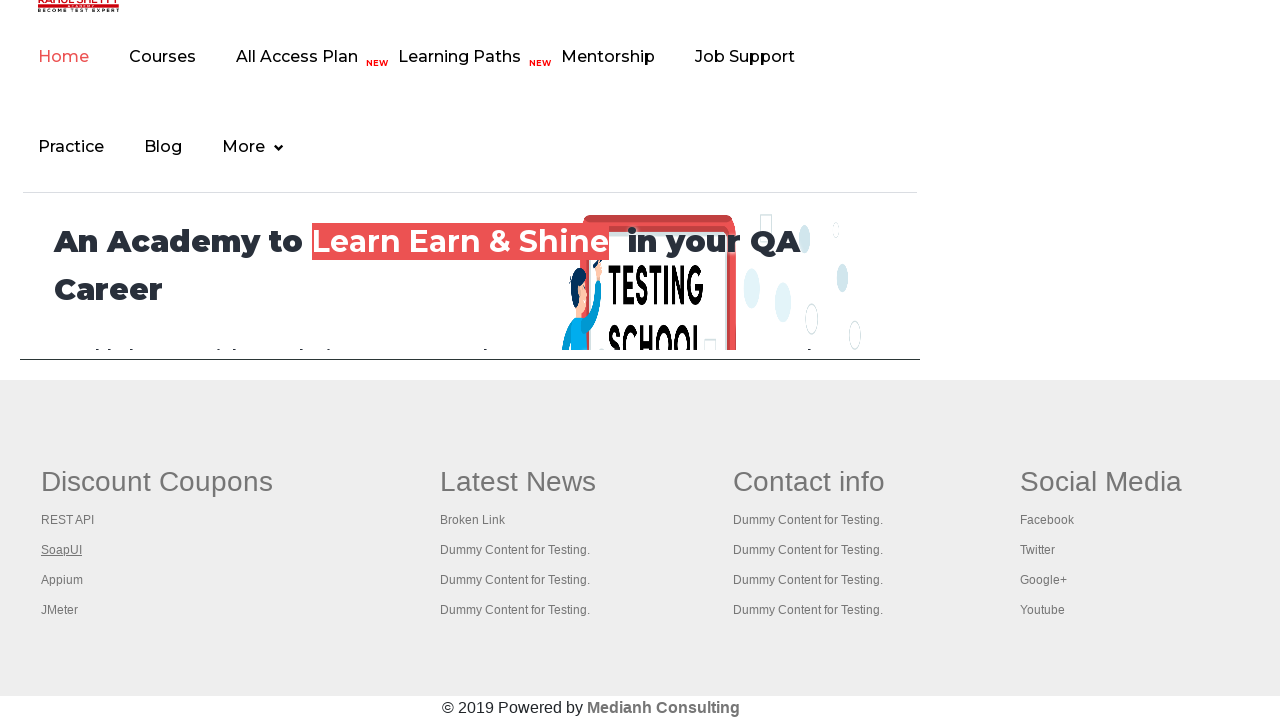

Opened footer link 4 of 5 in new tab using Ctrl+Click at (62, 580) on #gf-BIG table tbody tr td:nth-child(1) ul a >> nth=3
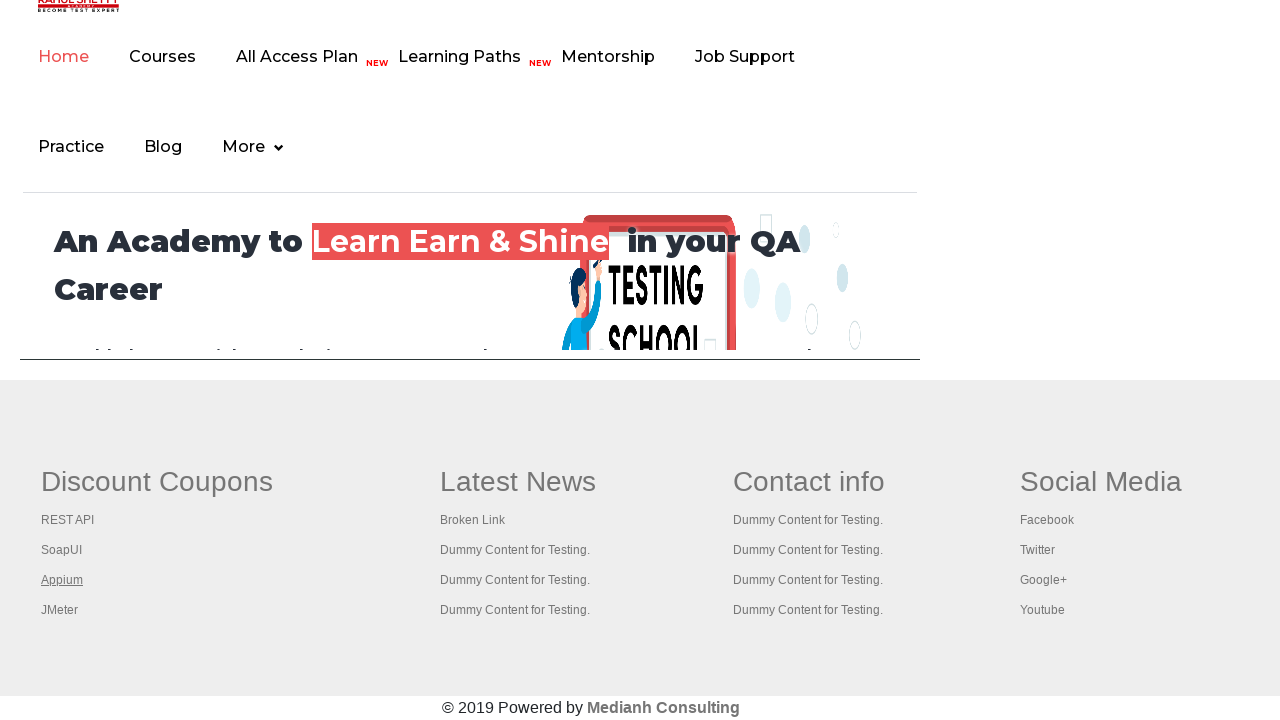

Waited 500ms before opening next link
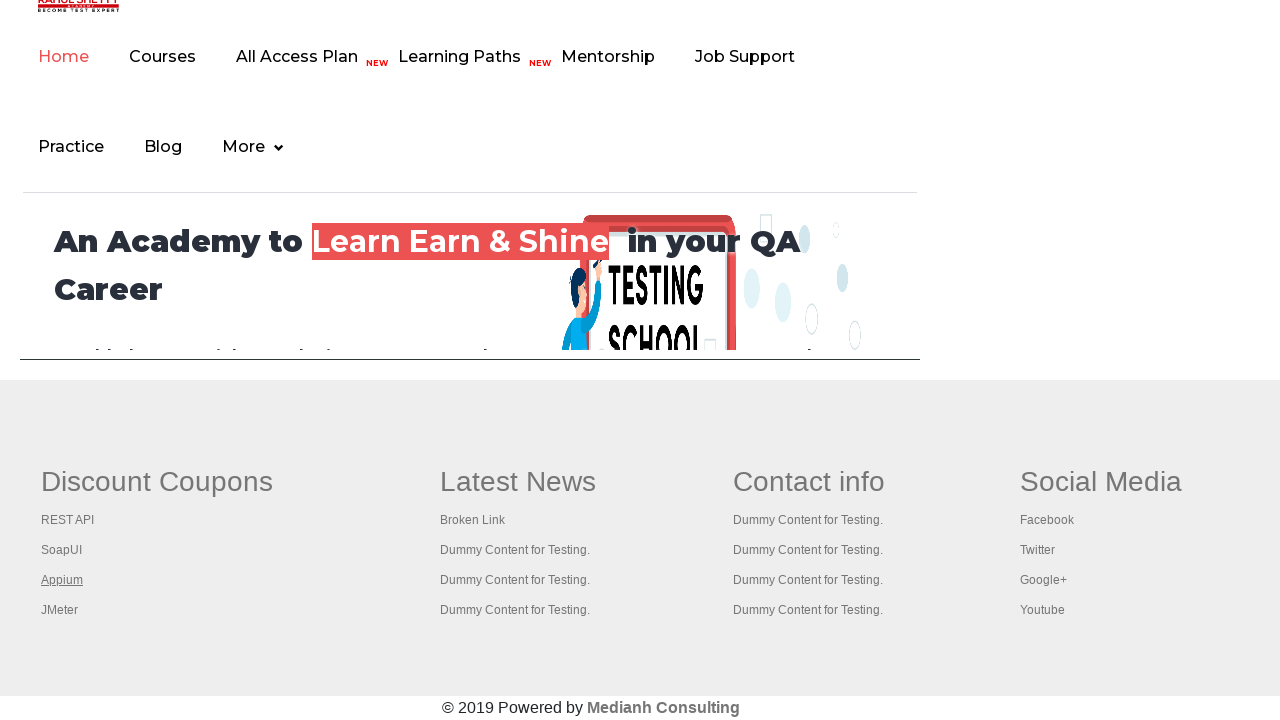

Opened footer link 5 of 5 in new tab using Ctrl+Click at (60, 610) on #gf-BIG table tbody tr td:nth-child(1) ul a >> nth=4
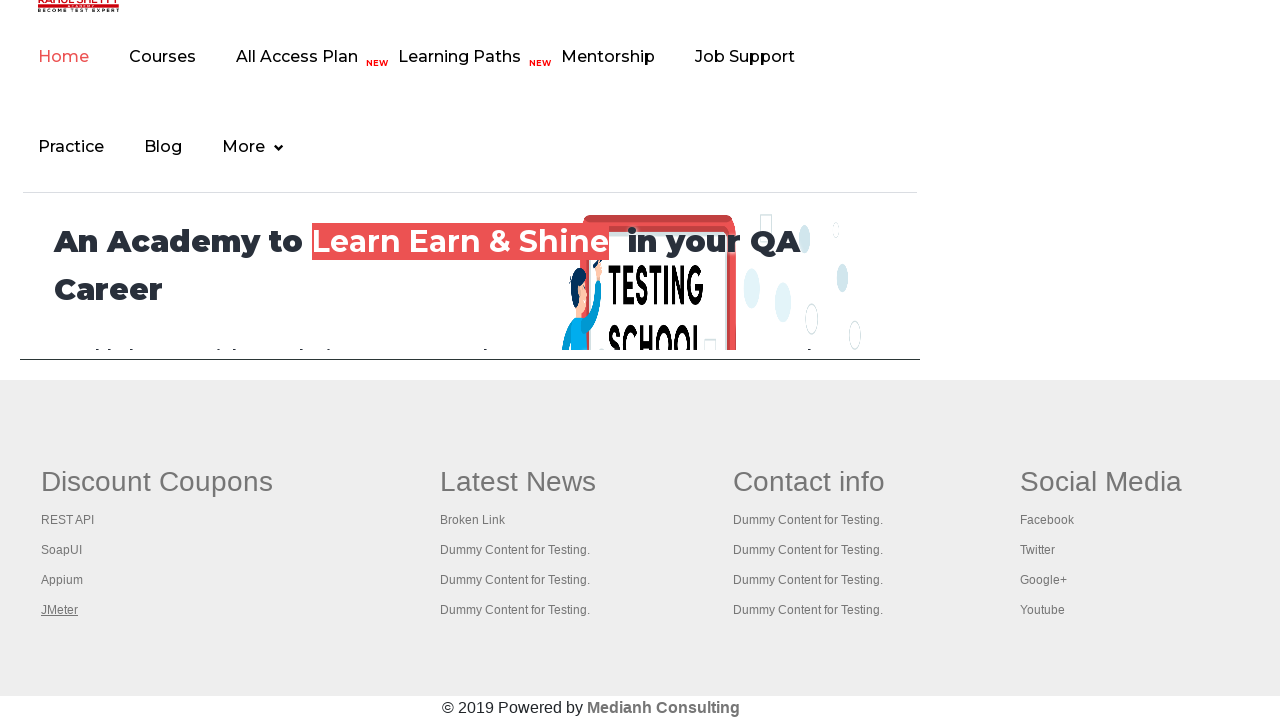

Waited 500ms before opening next link
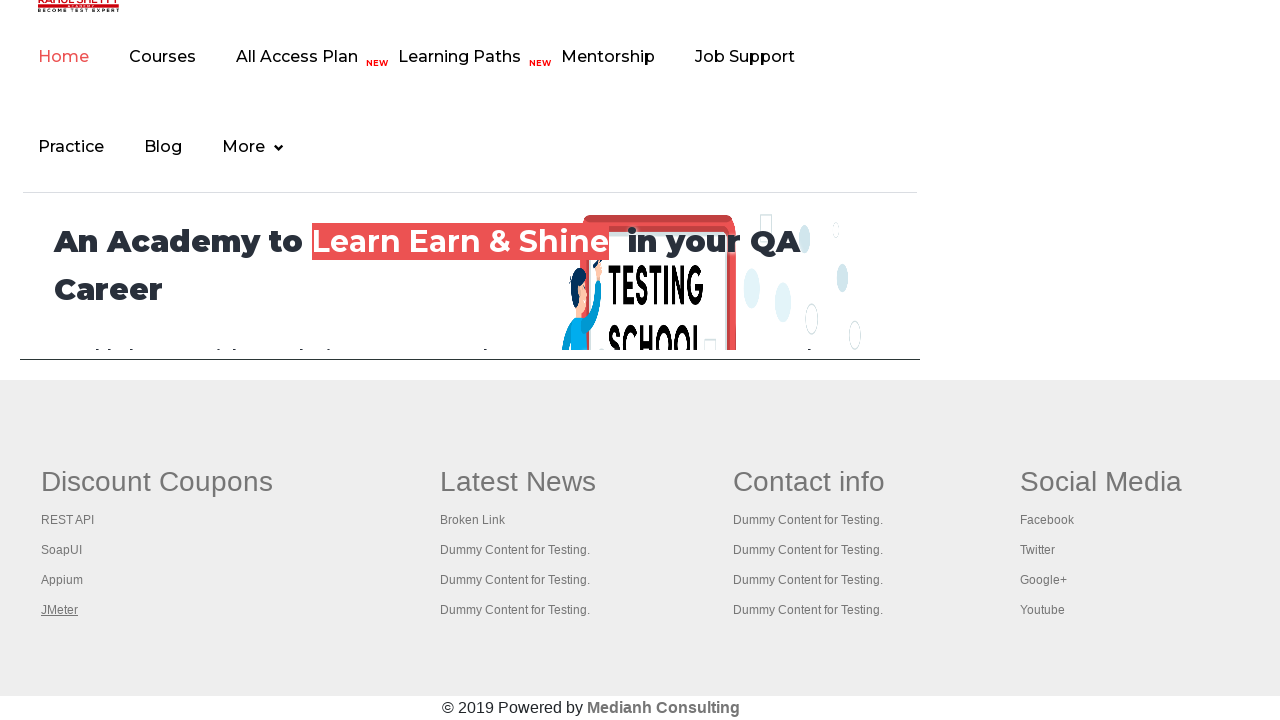

Retrieved all 6 open browser tabs/pages
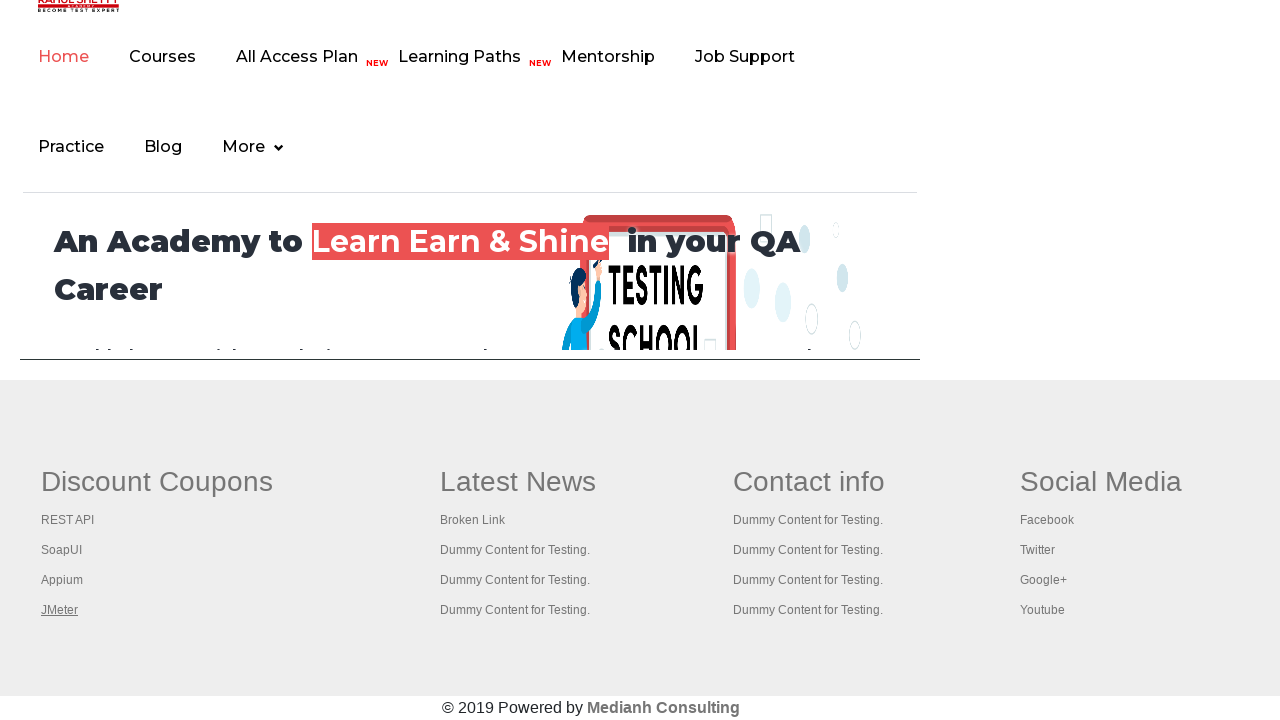

Switched to tab 1 of 6
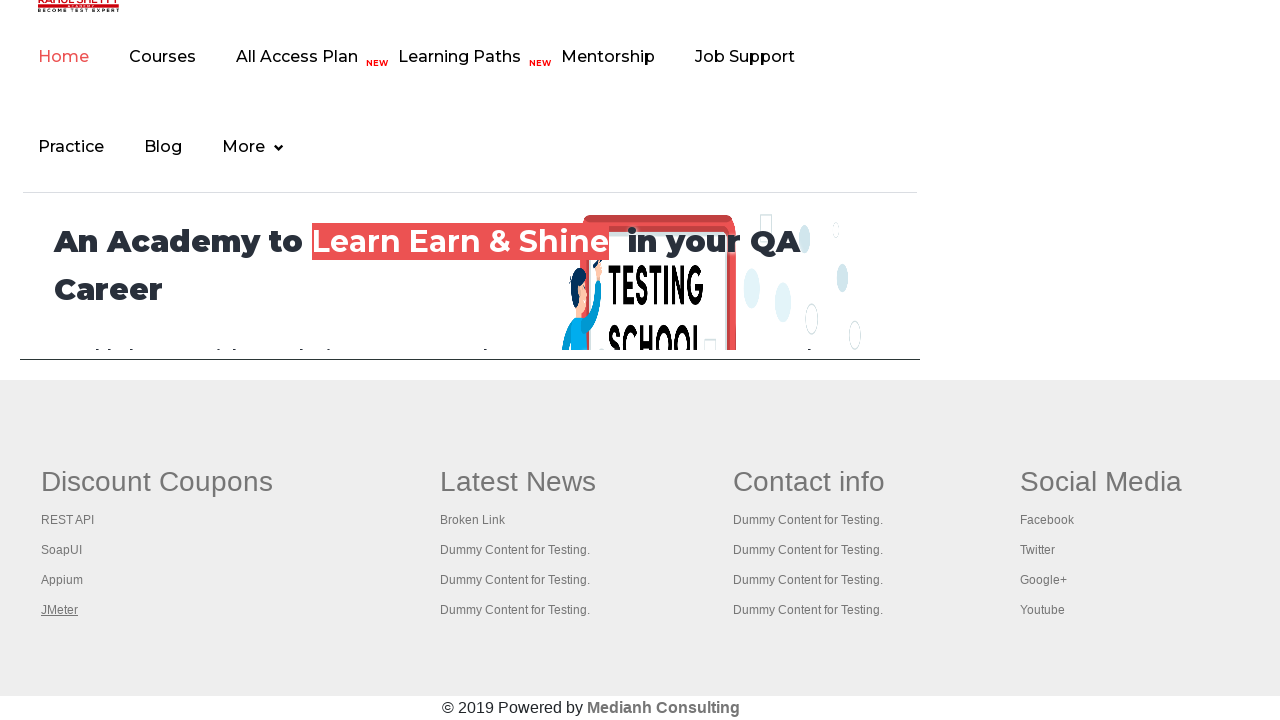

Tab 1 loaded with domcontentloaded state
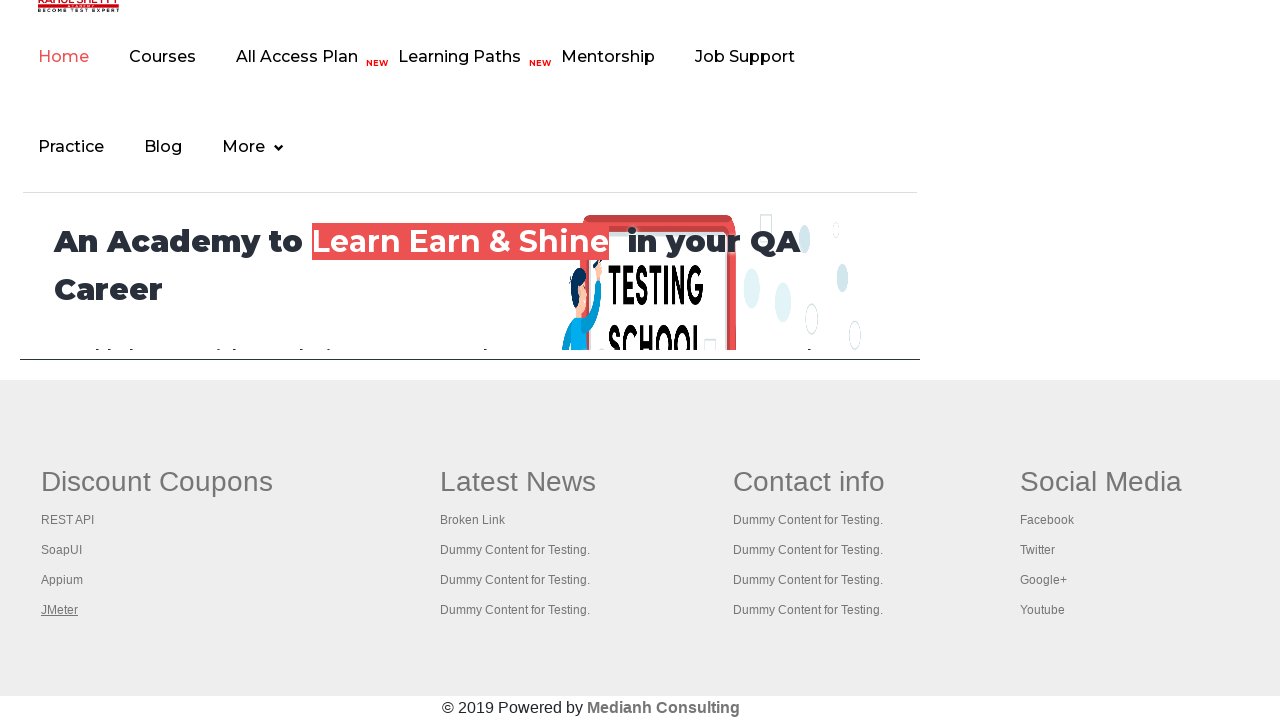

Waited 1000ms to verify tab 1 content
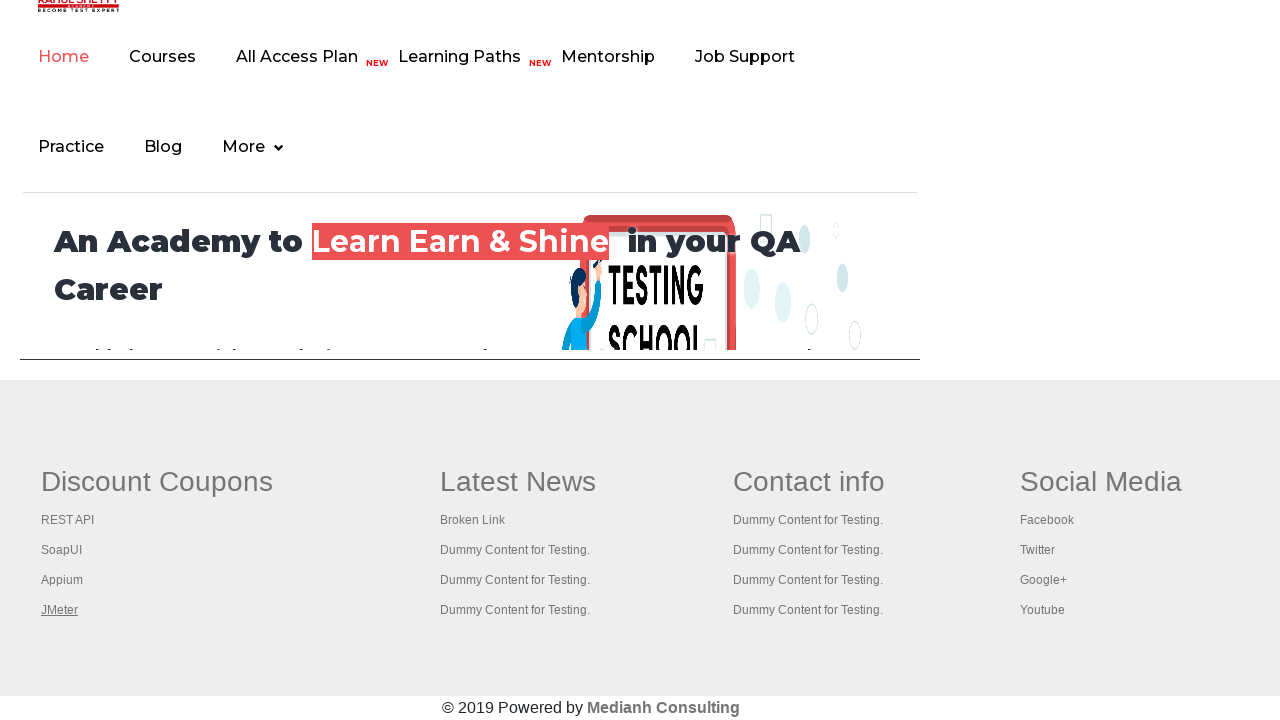

Switched to tab 2 of 6
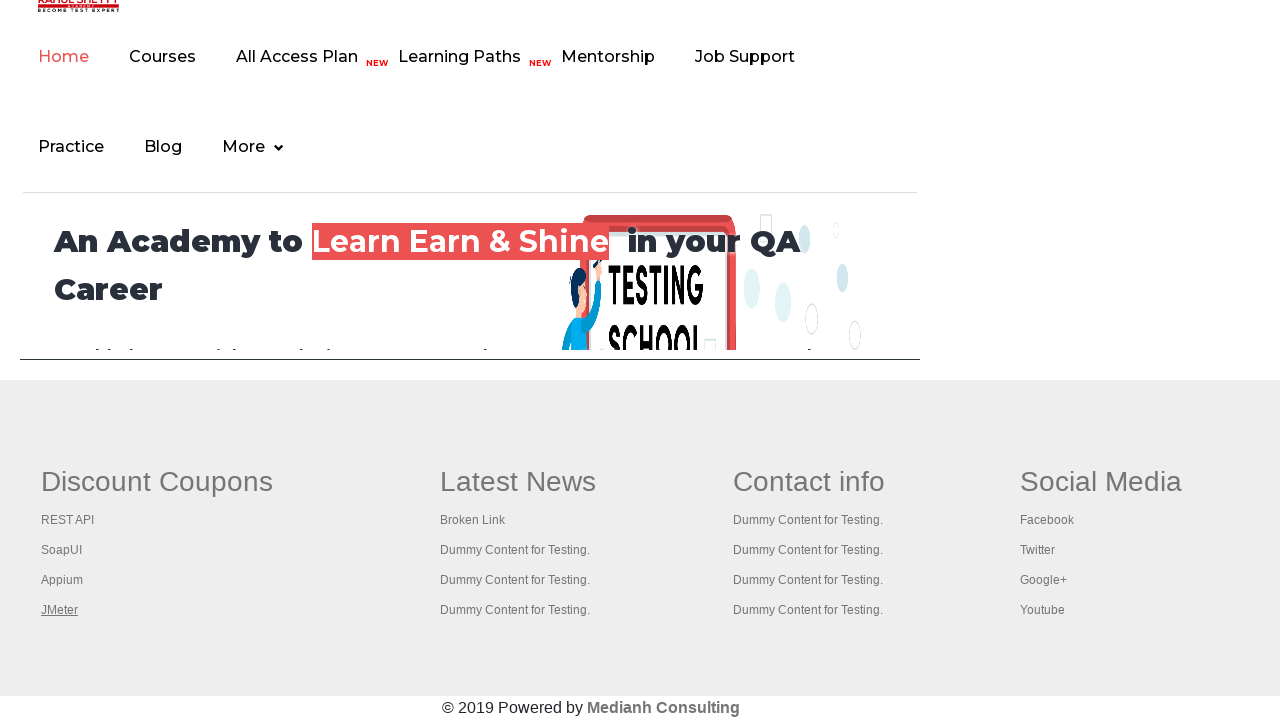

Tab 2 loaded with domcontentloaded state
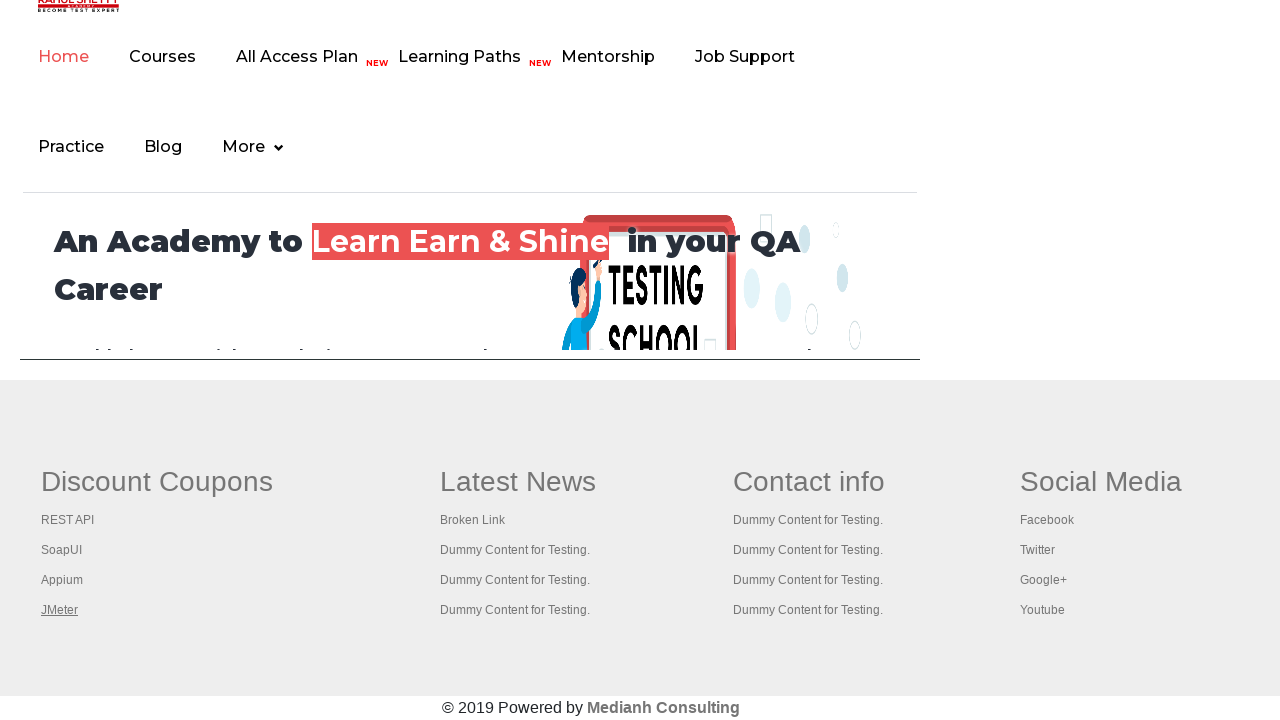

Waited 1000ms to verify tab 2 content
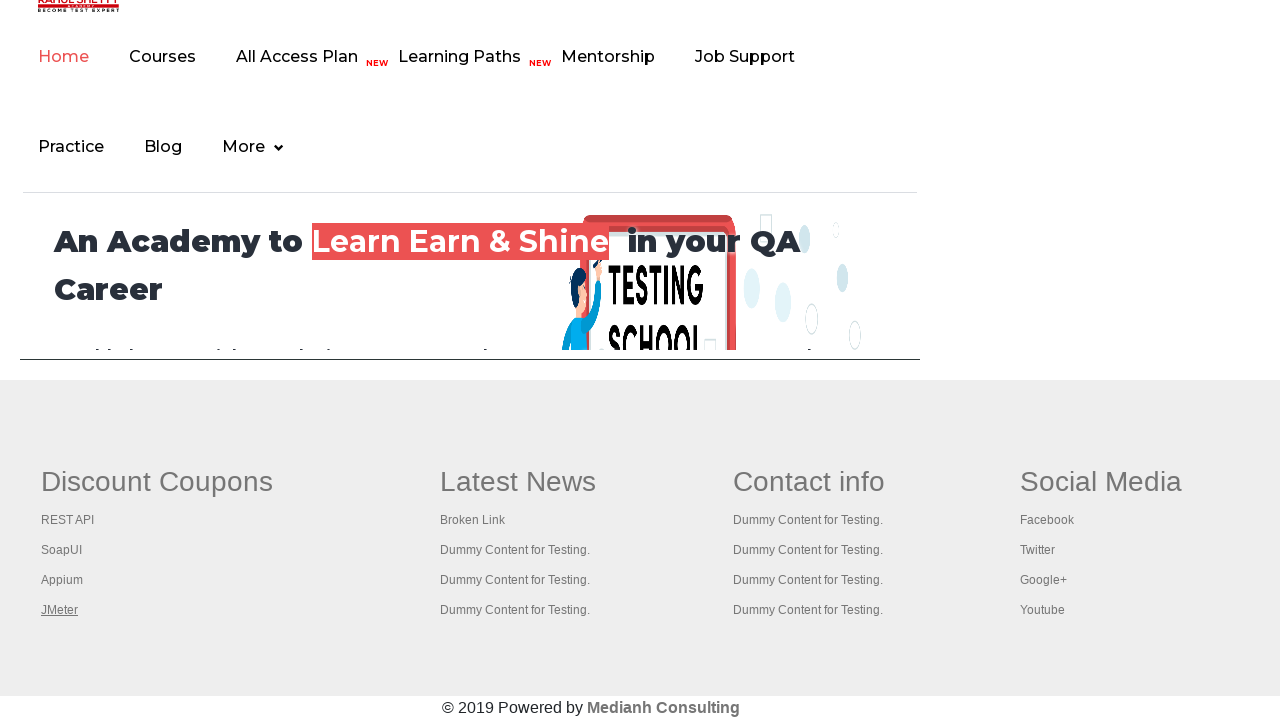

Switched to tab 3 of 6
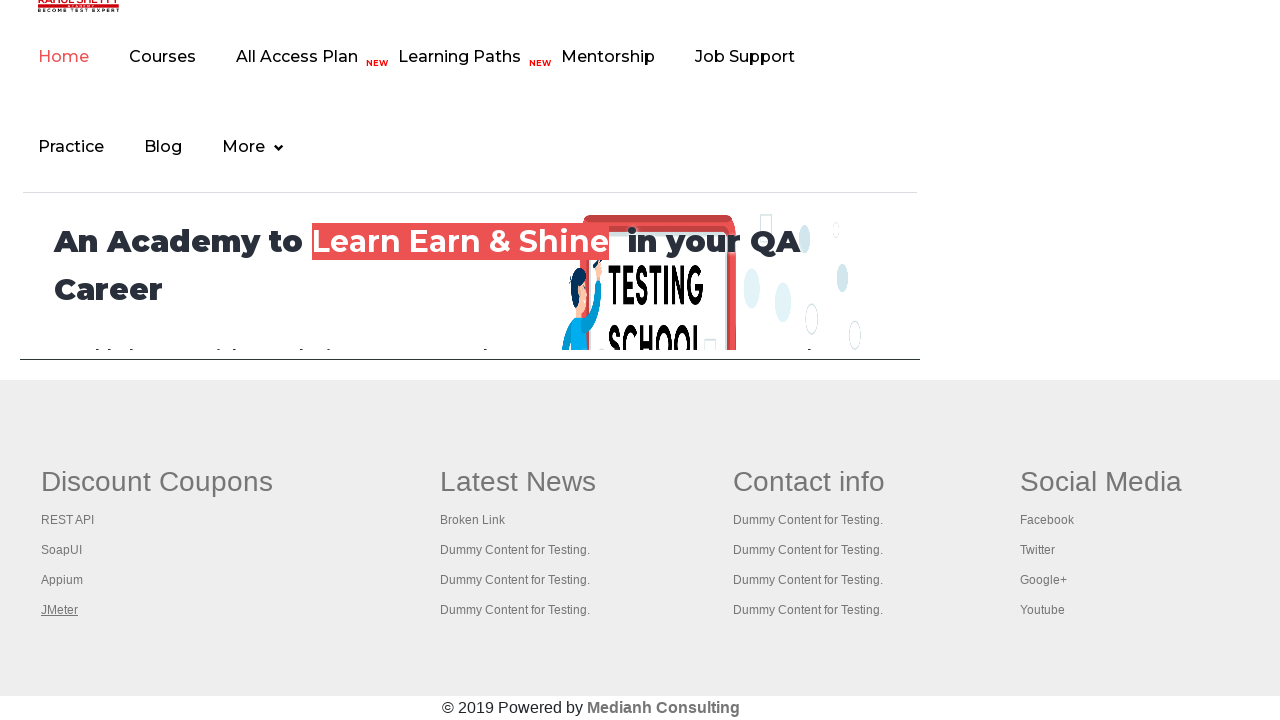

Tab 3 loaded with domcontentloaded state
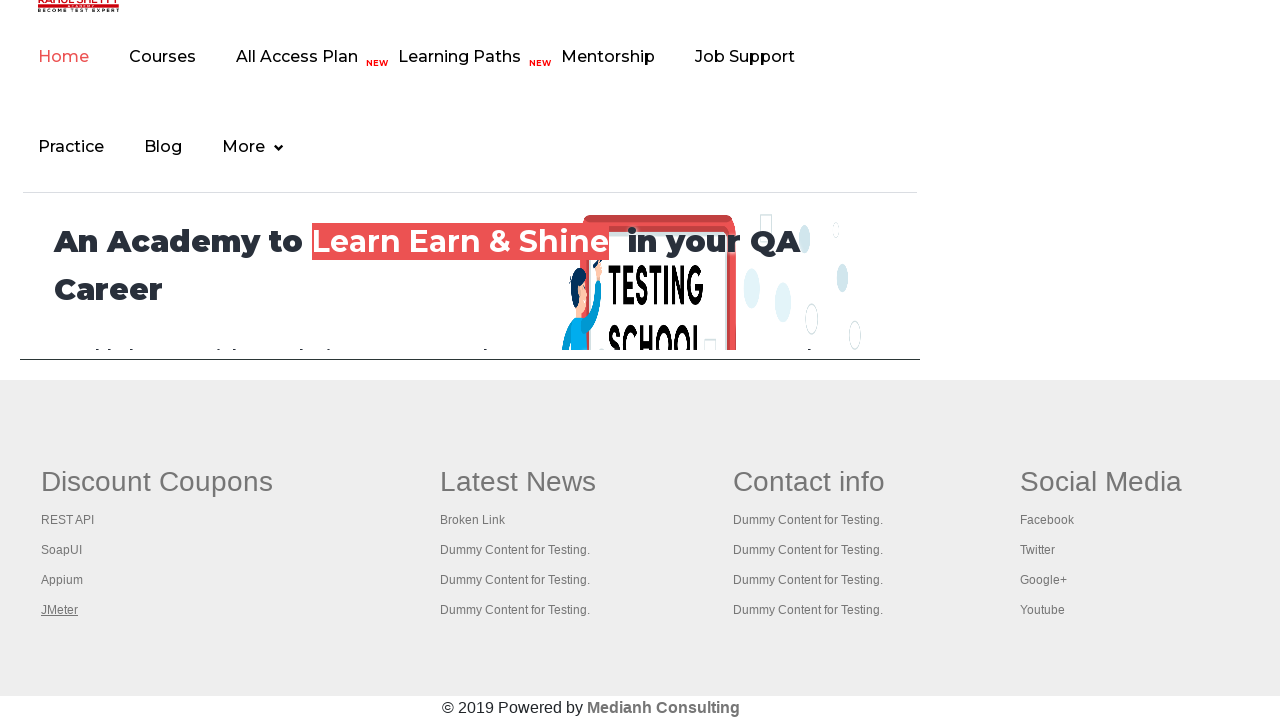

Waited 1000ms to verify tab 3 content
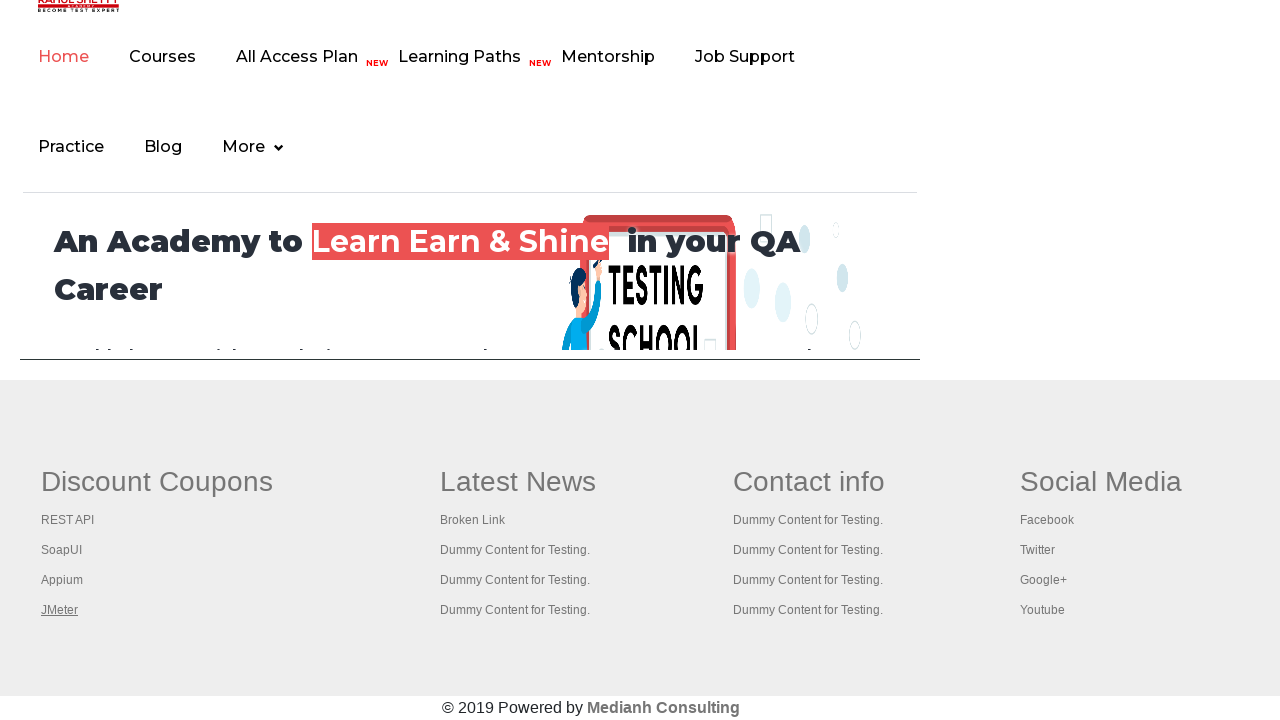

Switched to tab 4 of 6
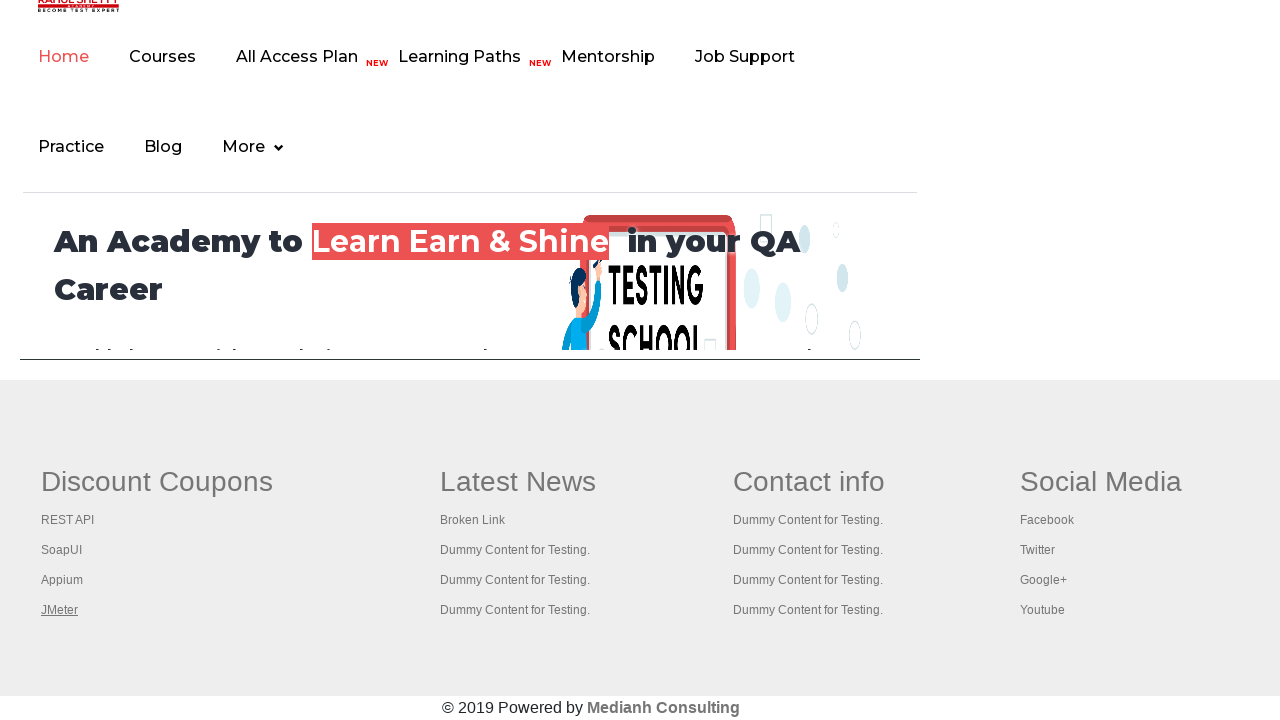

Tab 4 loaded with domcontentloaded state
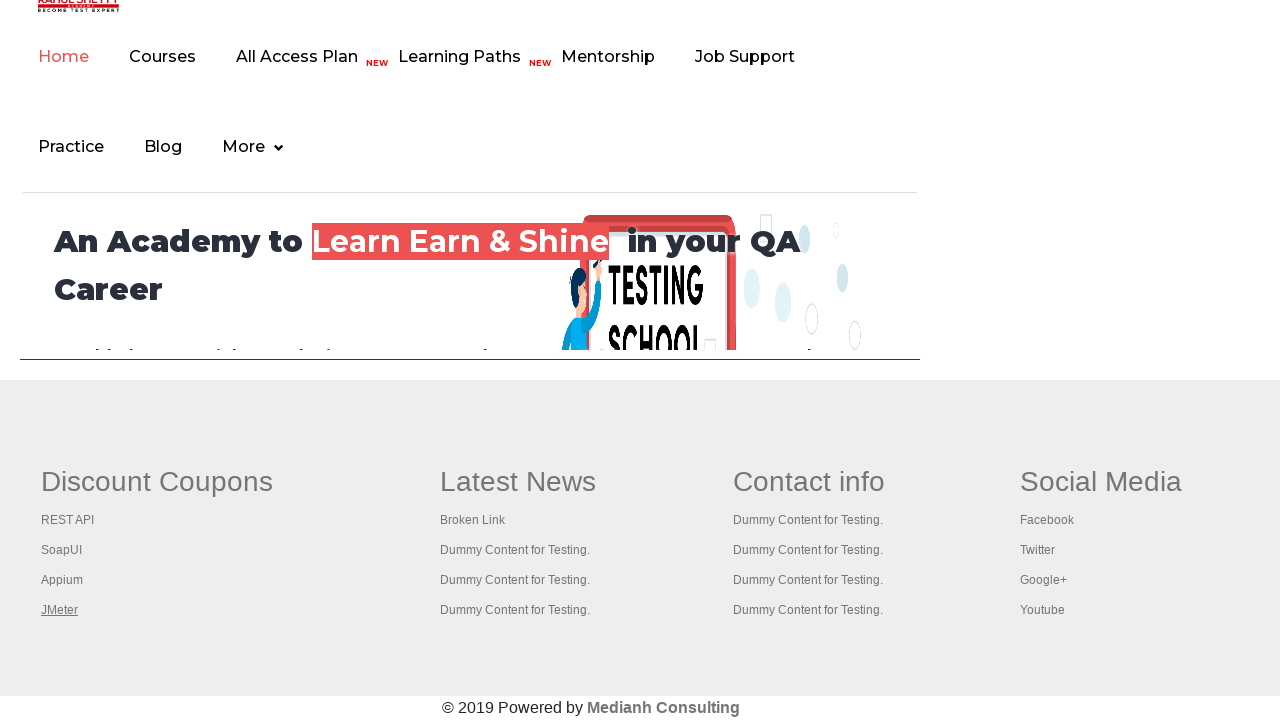

Waited 1000ms to verify tab 4 content
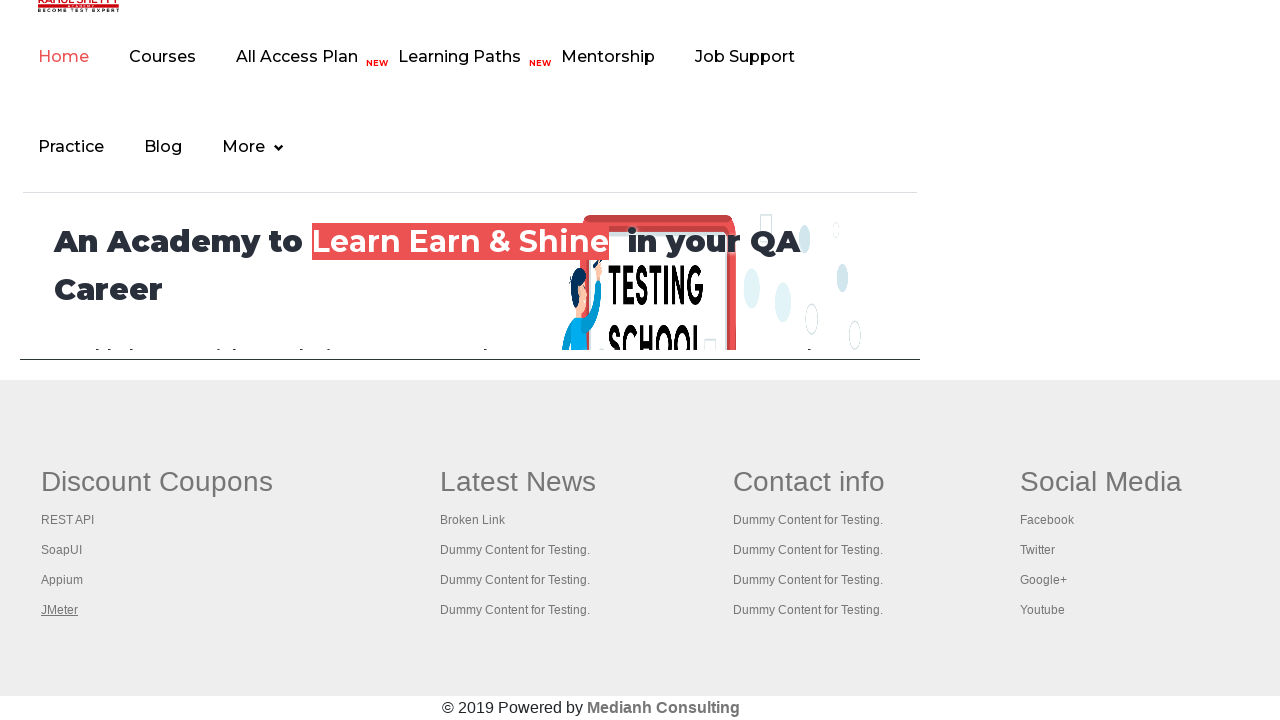

Switched to tab 5 of 6
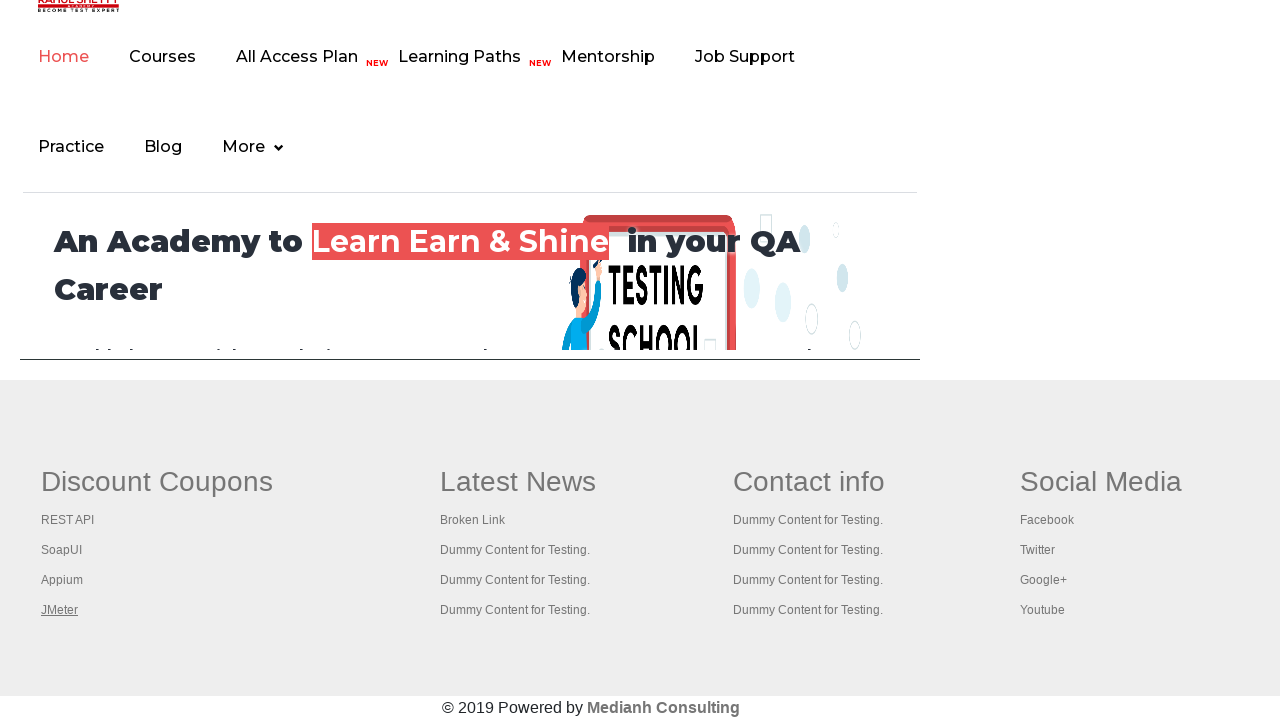

Tab 5 loaded with domcontentloaded state
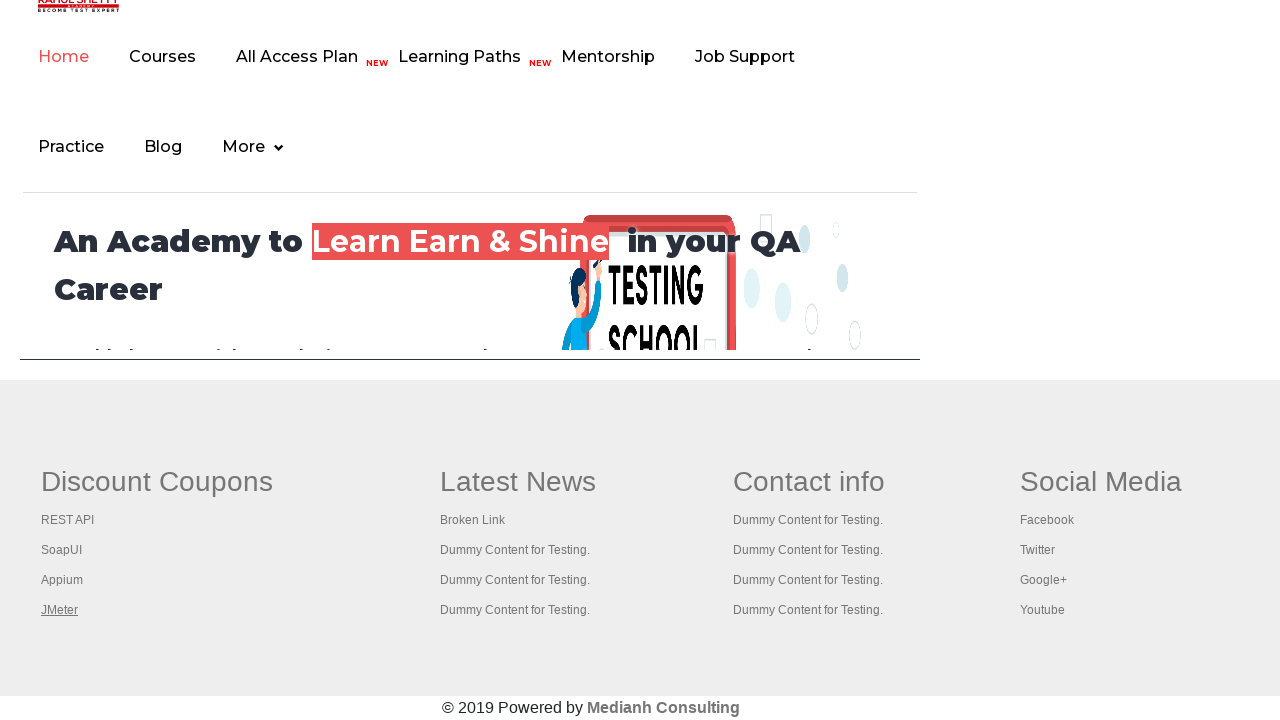

Waited 1000ms to verify tab 5 content
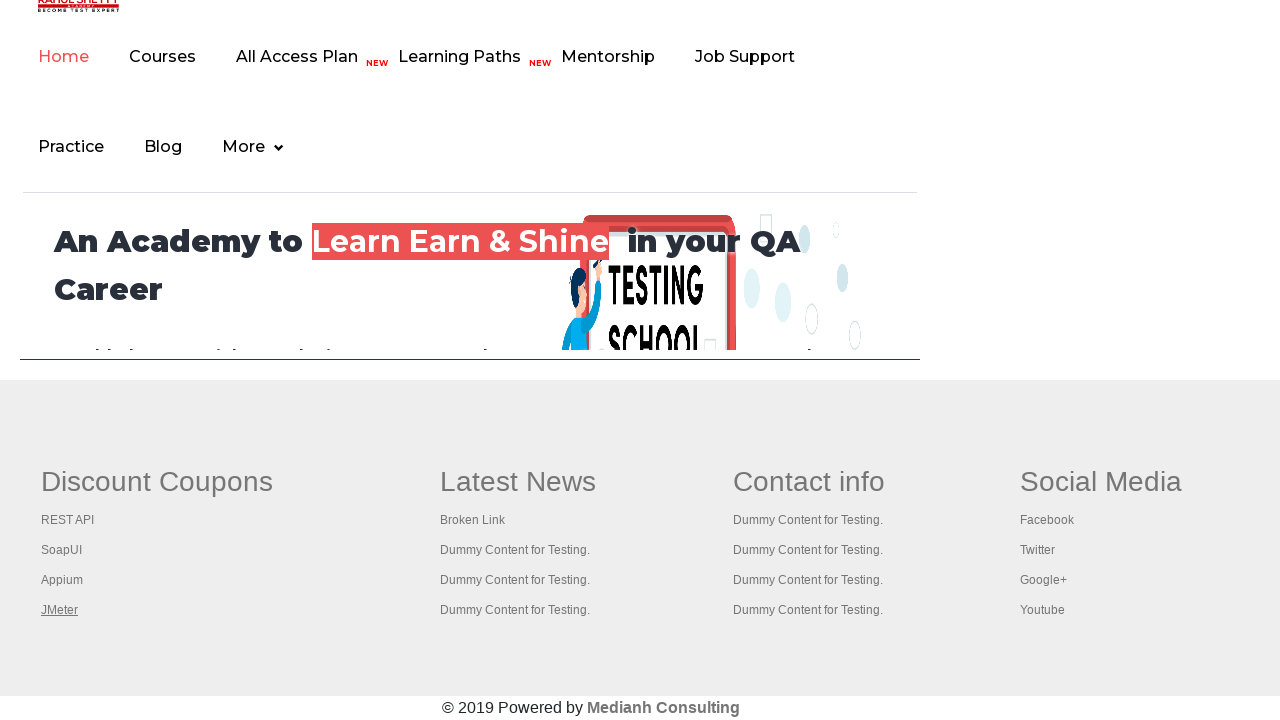

Switched to tab 6 of 6
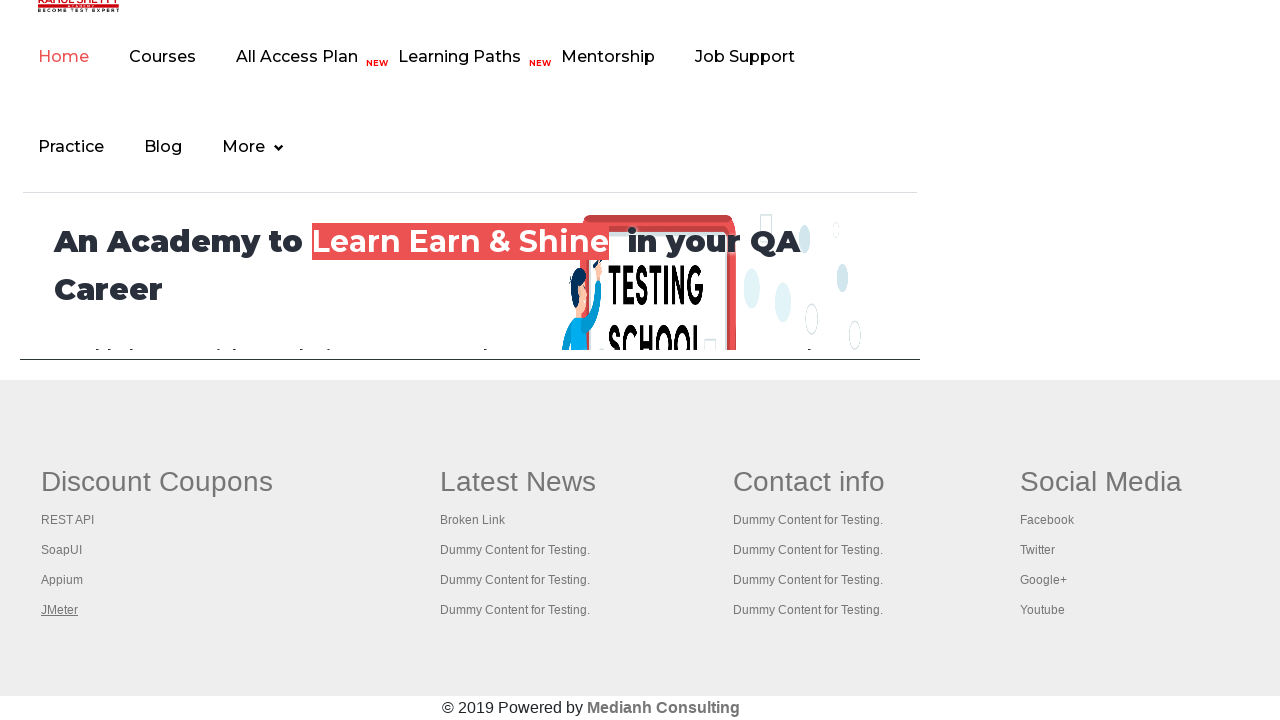

Tab 6 loaded with domcontentloaded state
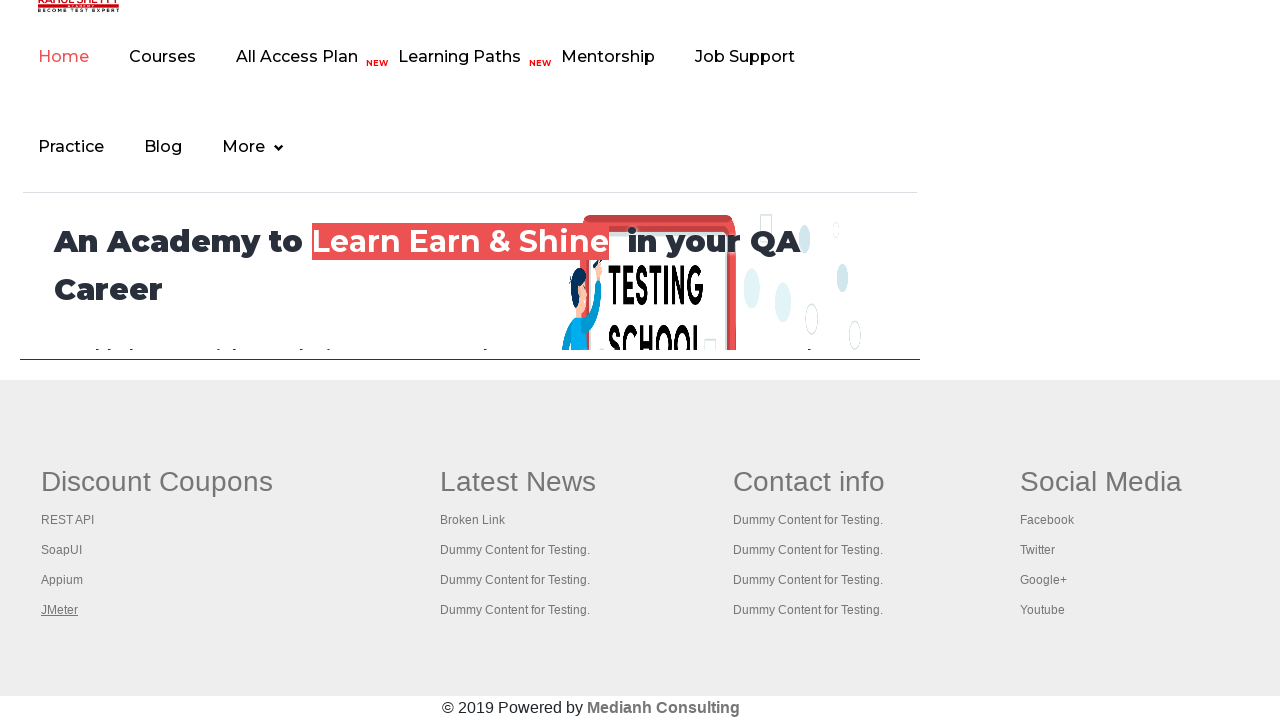

Waited 1000ms to verify tab 6 content
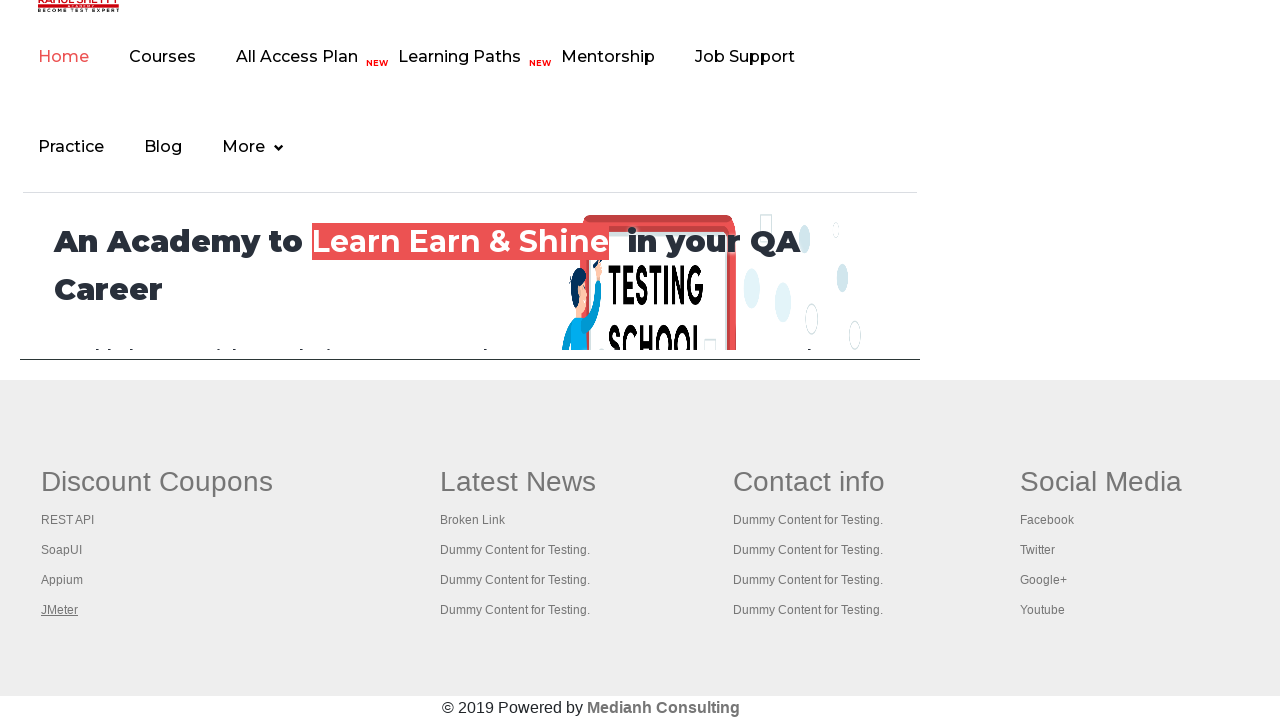

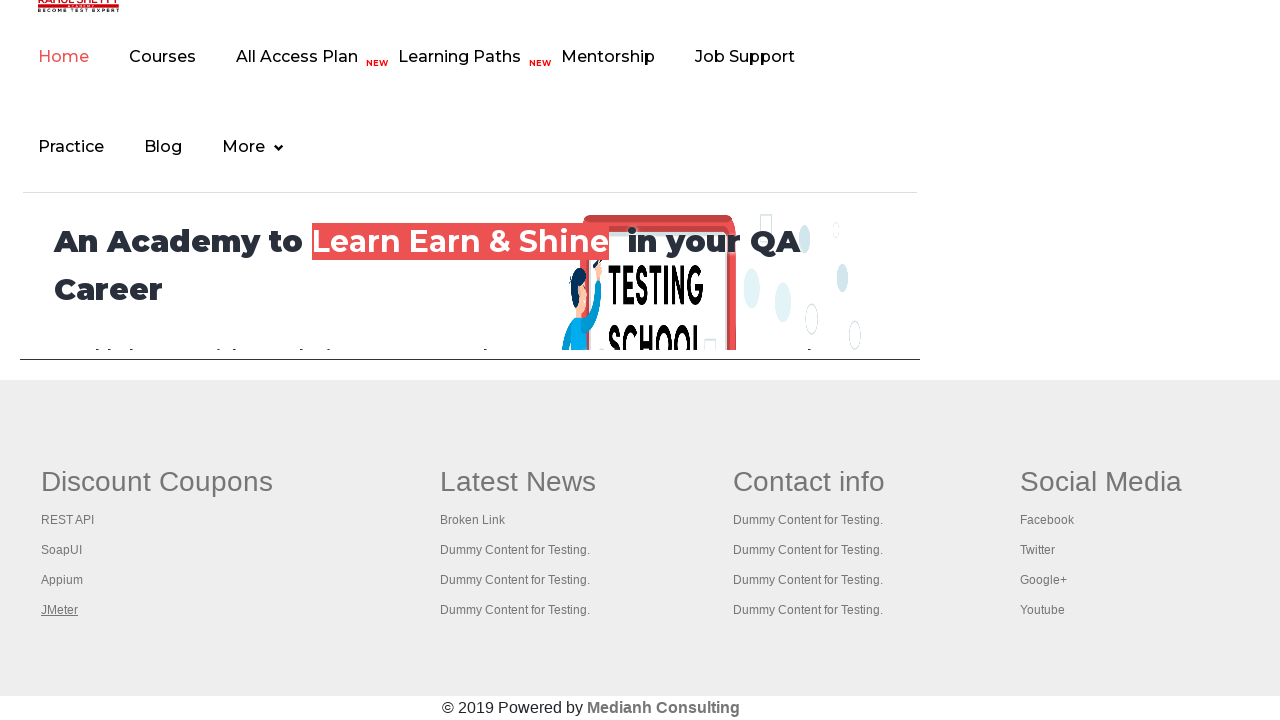